Tests JavaScript confirmation alert handling by clicking a button to trigger an alert and accepting it

Starting URL: https://leafground.com/alert.xhtml

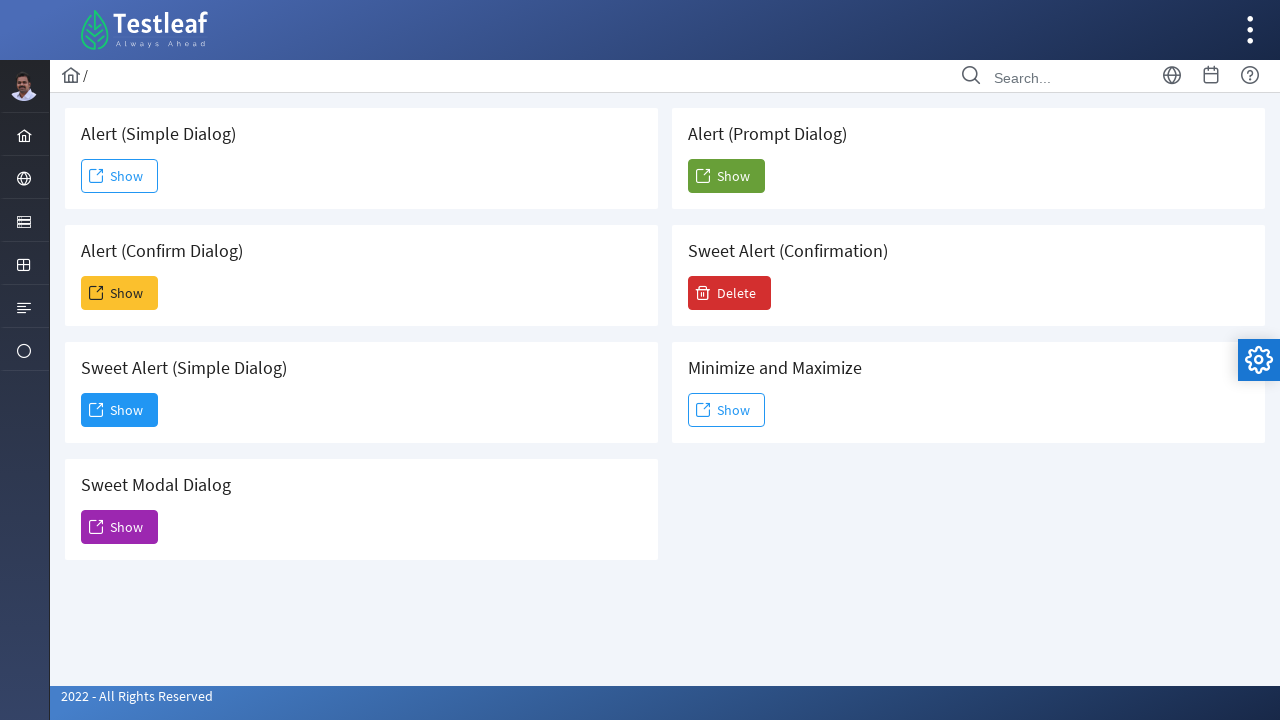

Set up dialog handler to accept confirmation alerts
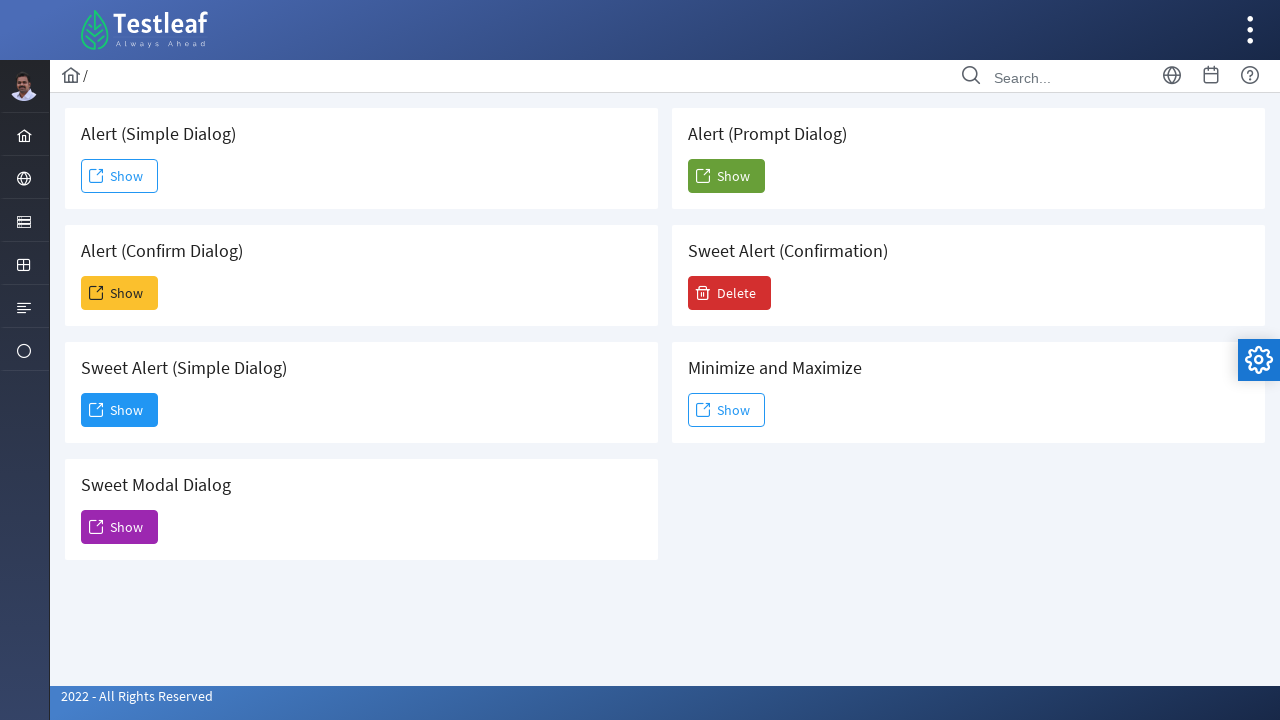

Clicked the second 'Show' button to trigger confirmation alert at (120, 293) on xpath=(//span[text()='Show'])[2]
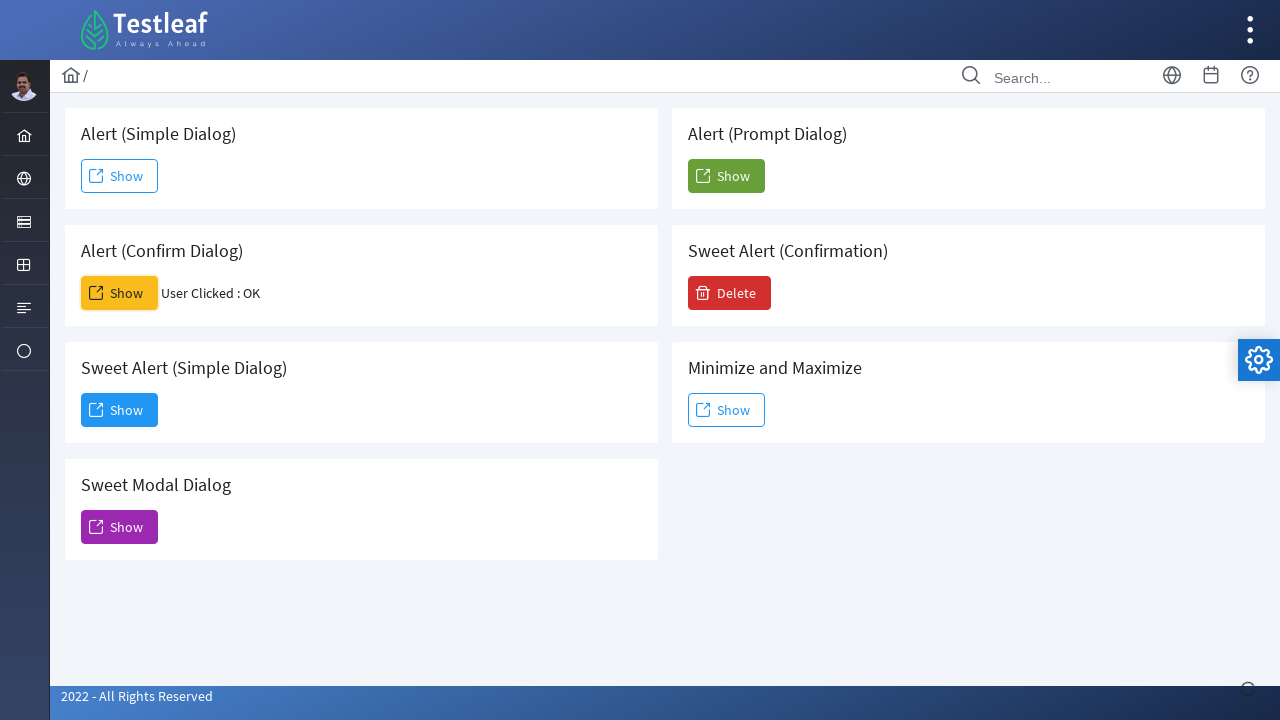

Waited for confirmation alert to be processed
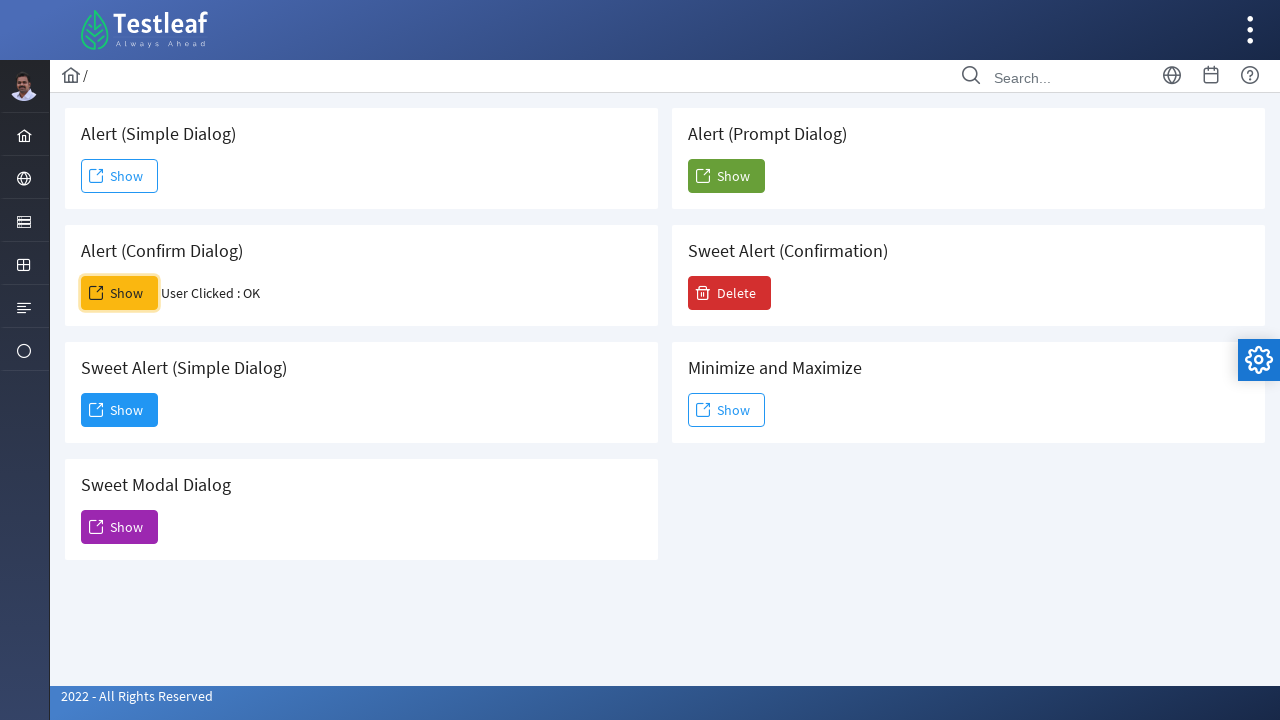

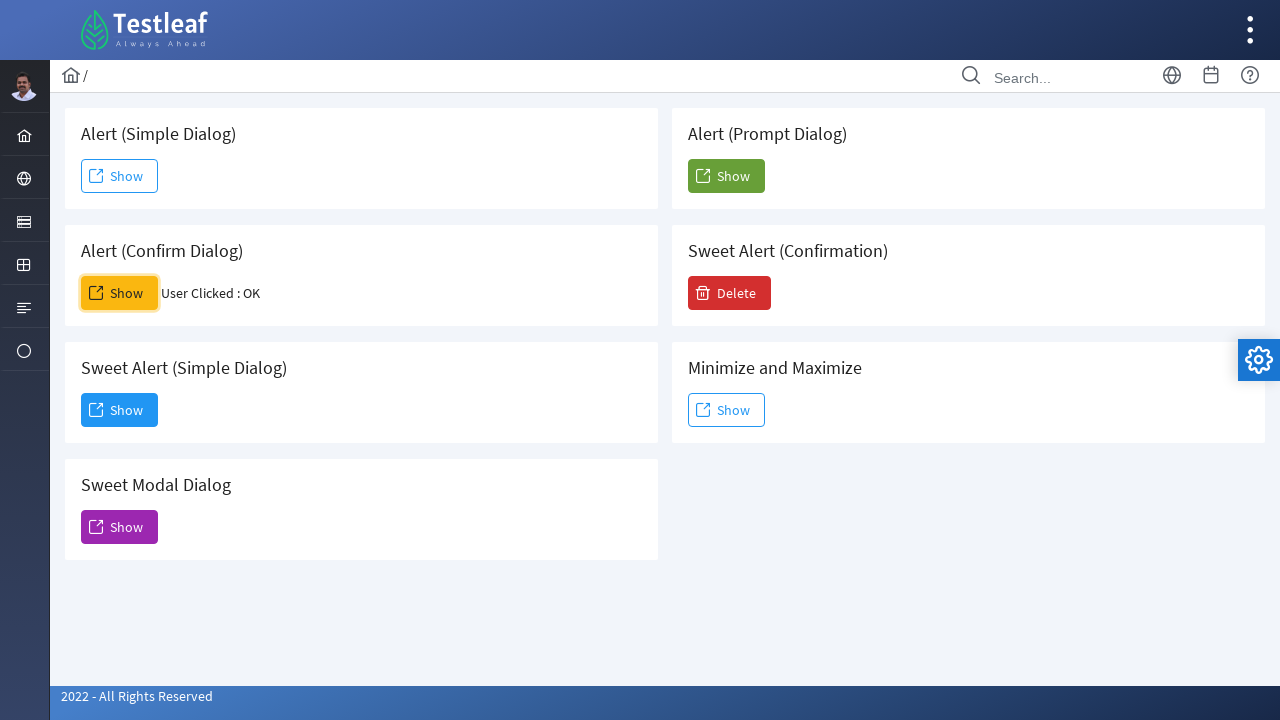